Tests radio button selection by iterating through a group of radio buttons and clicking the one with the value "Milk"

Starting URL: http://www.echoecho.com/htmlforms10.htm

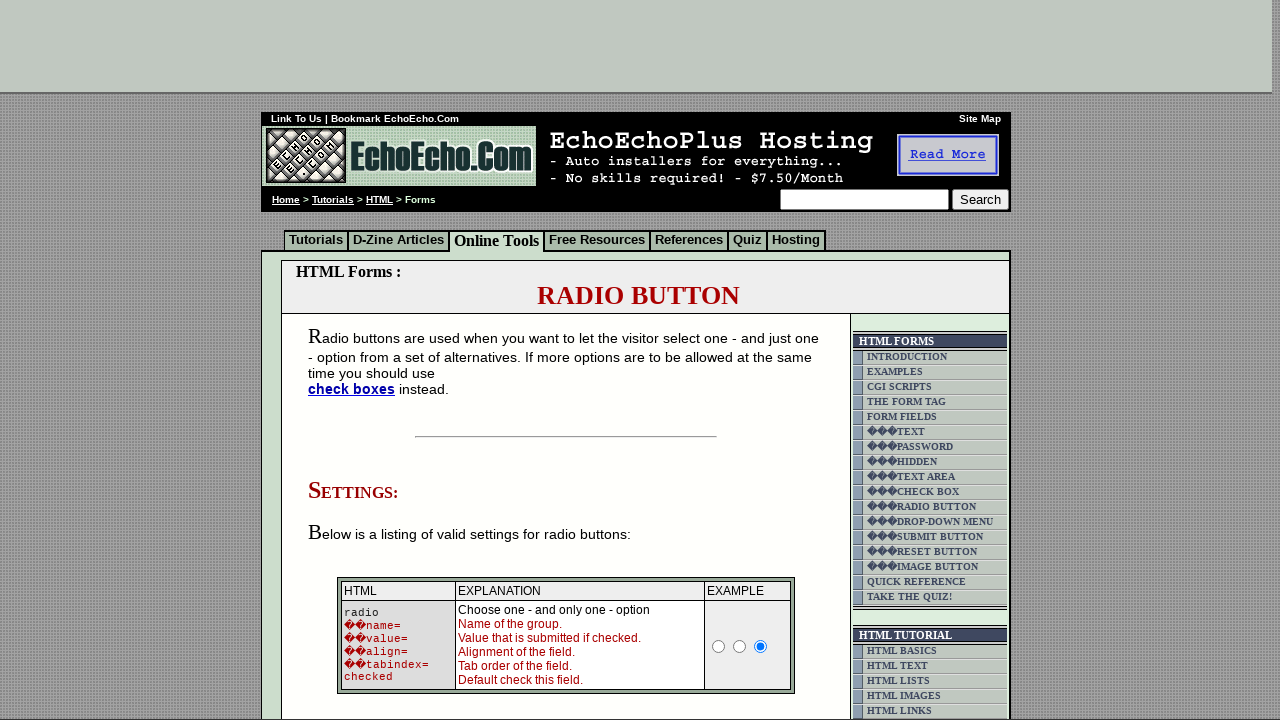

Radio button group 'group1' is present on the page
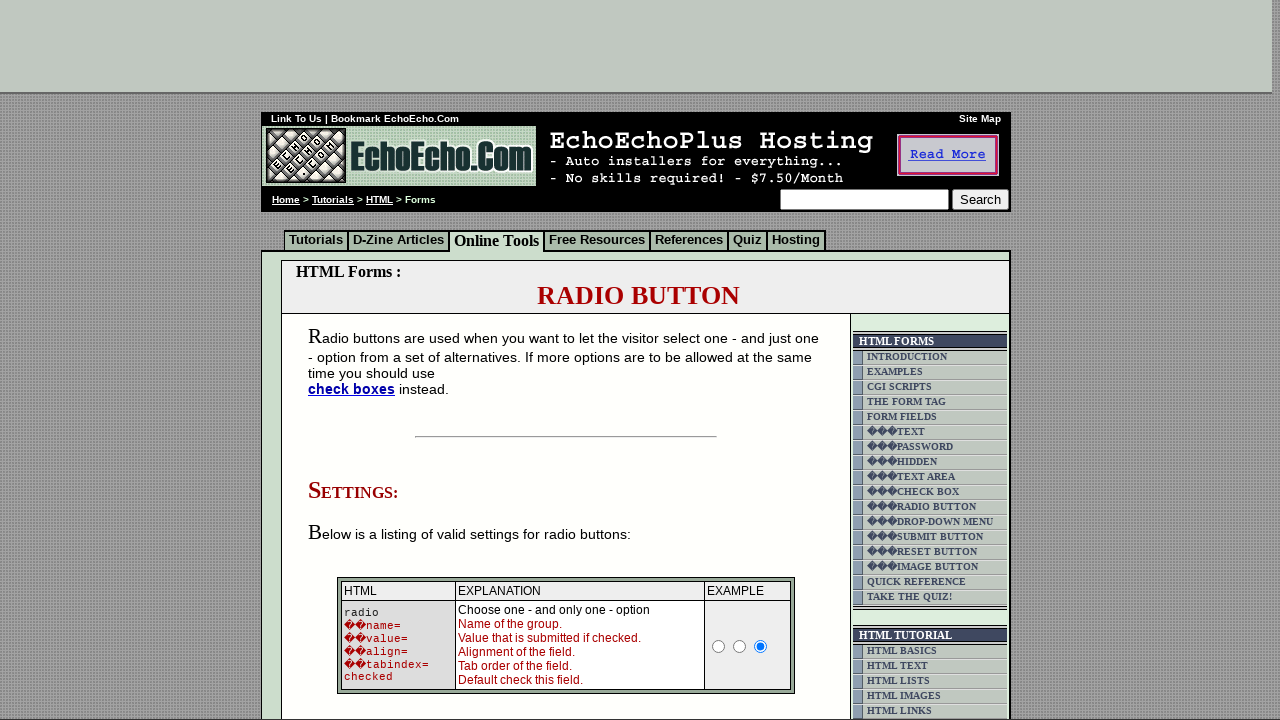

Located all radio buttons in group 'group1'
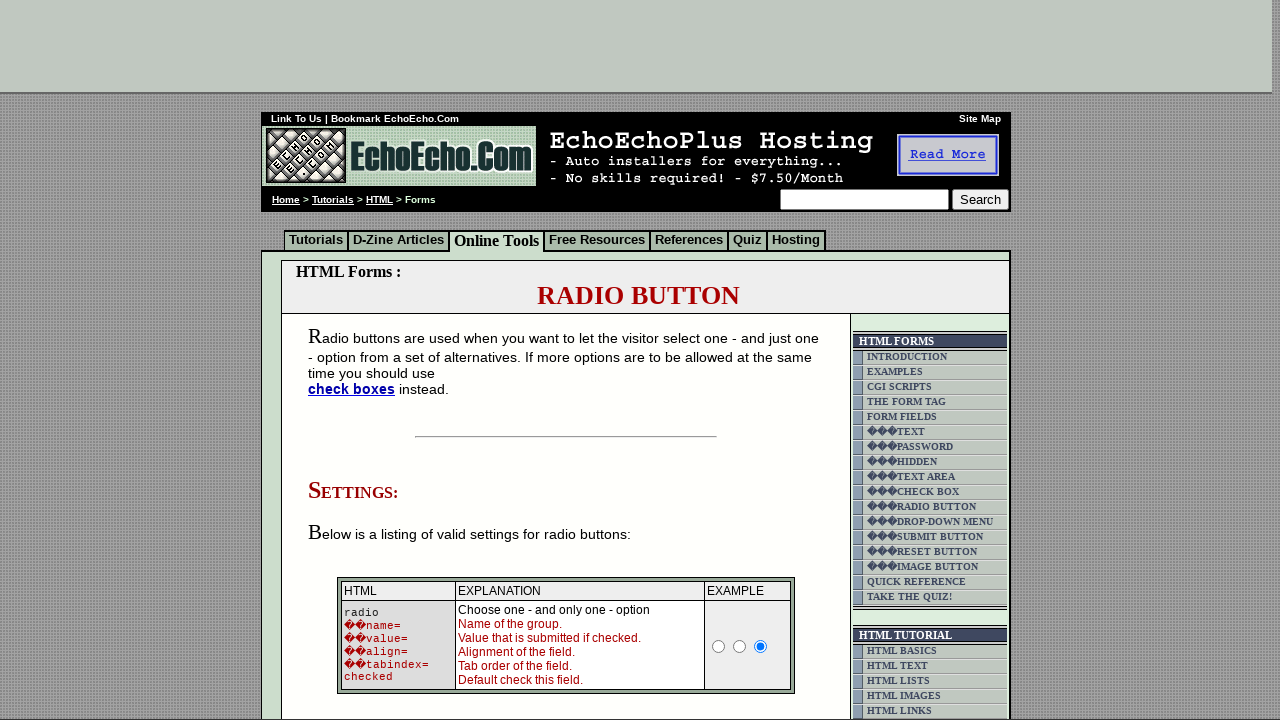

Found 3 radio buttons in the group
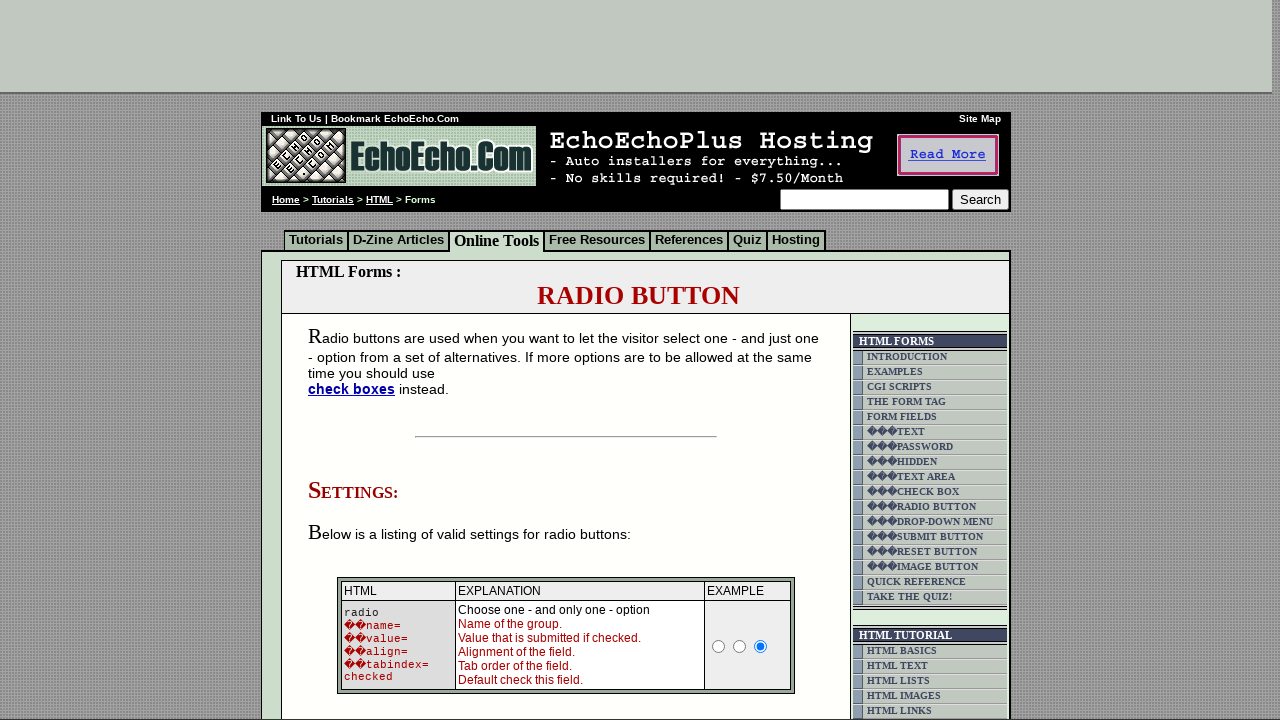

Retrieved value attribute from radio button 0: 'Milk'
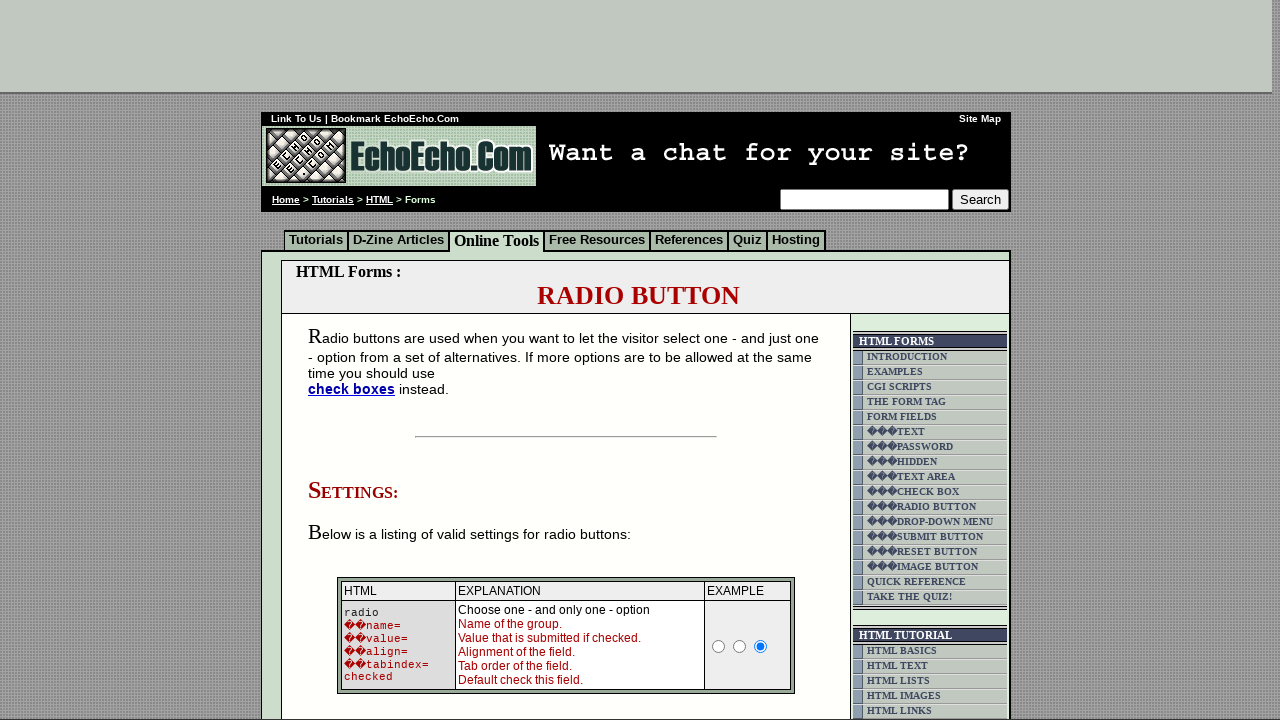

Clicked the radio button with value 'Milk' at (356, 360) on input[name='group1'] >> nth=0
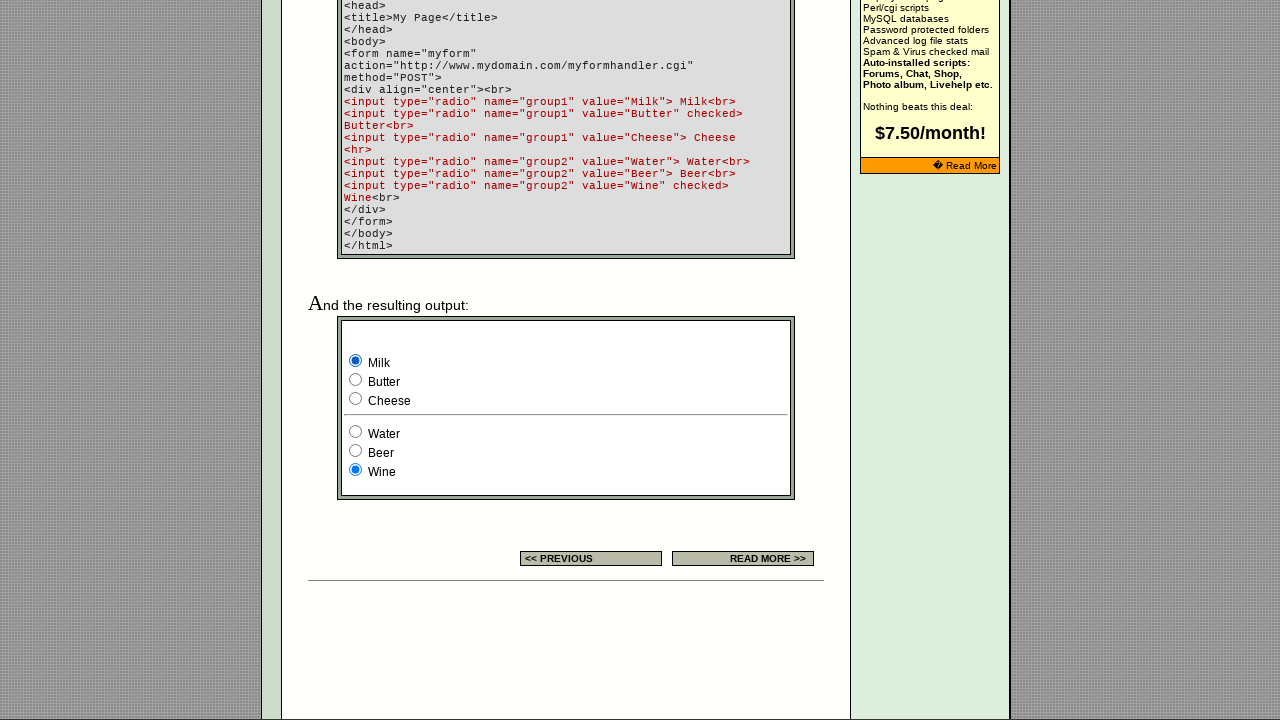

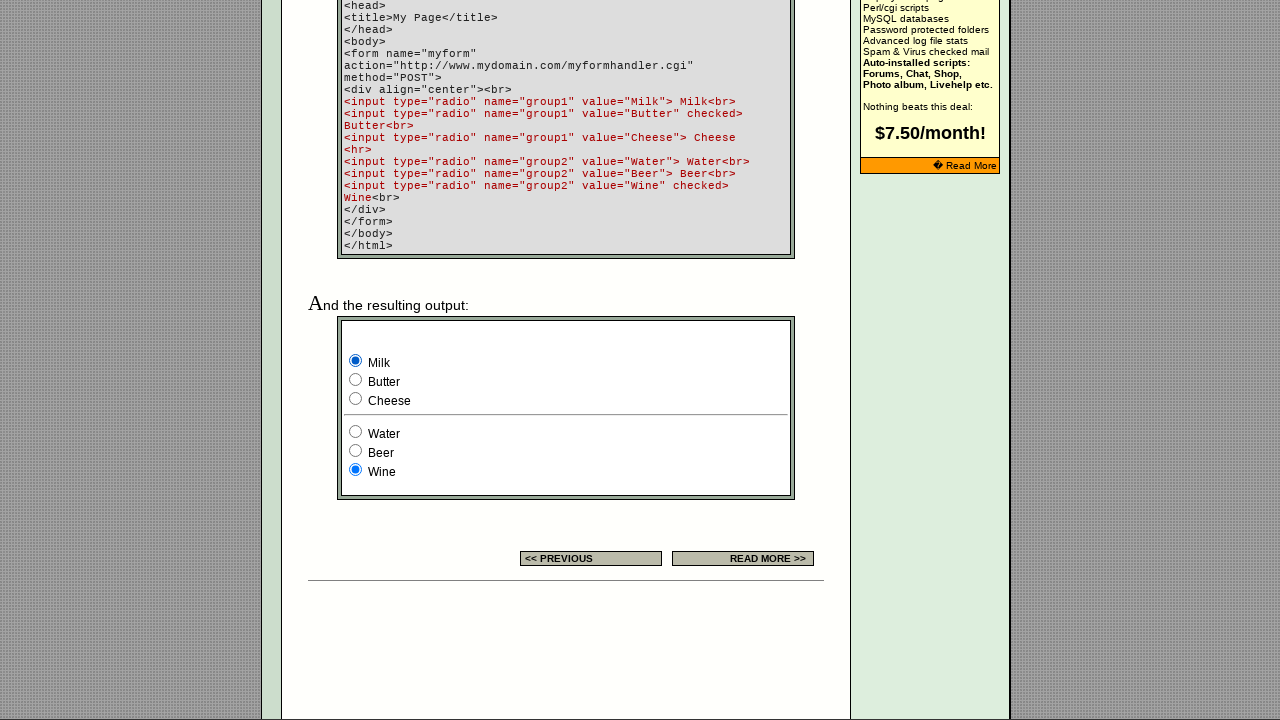